Tests finding elements by tag name, locating input fields on the page and entering text into the first input element

Starting URL: https://testeroprogramowania.github.io/selenium/basics.html

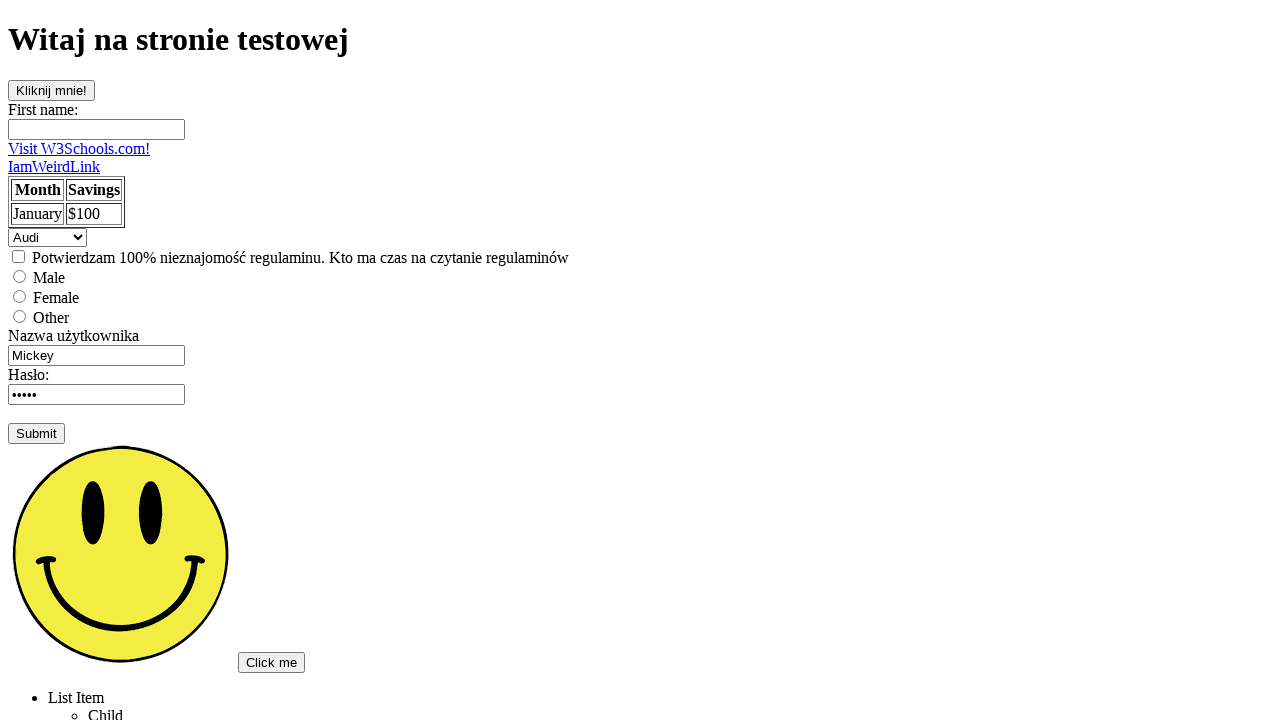

Navigated to the selenium basics test page
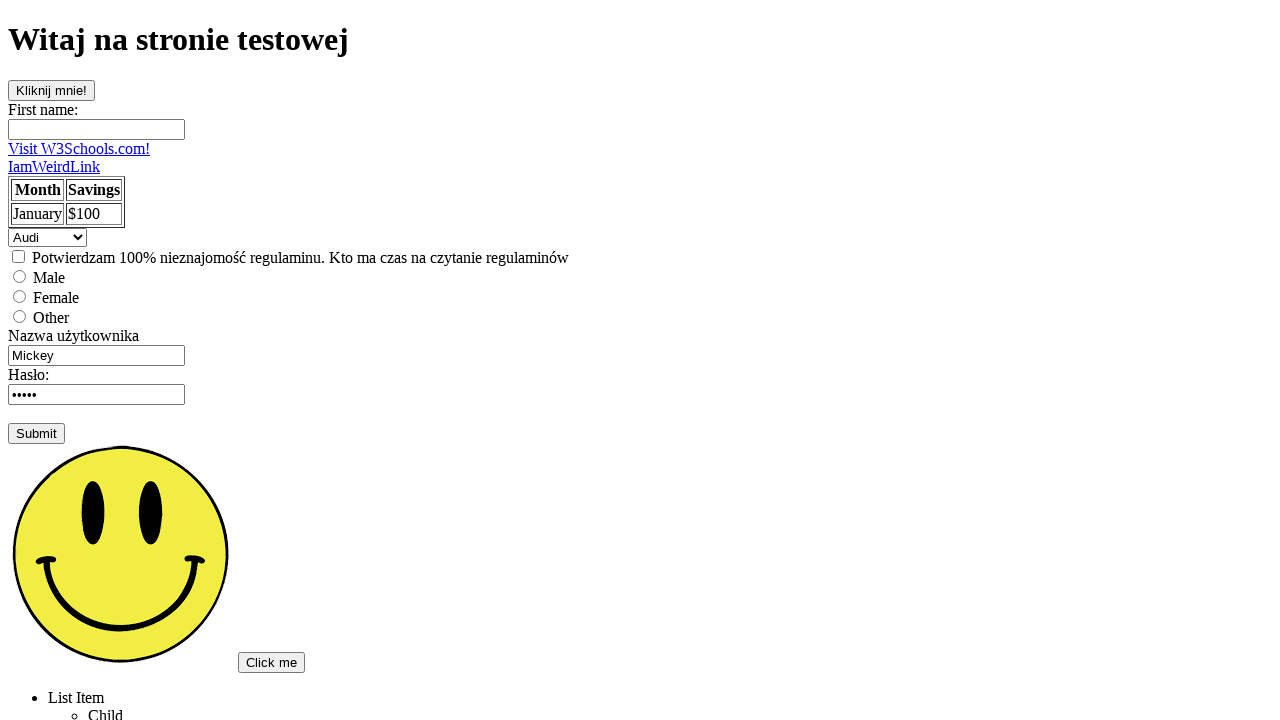

Waited for input elements to be present on the page
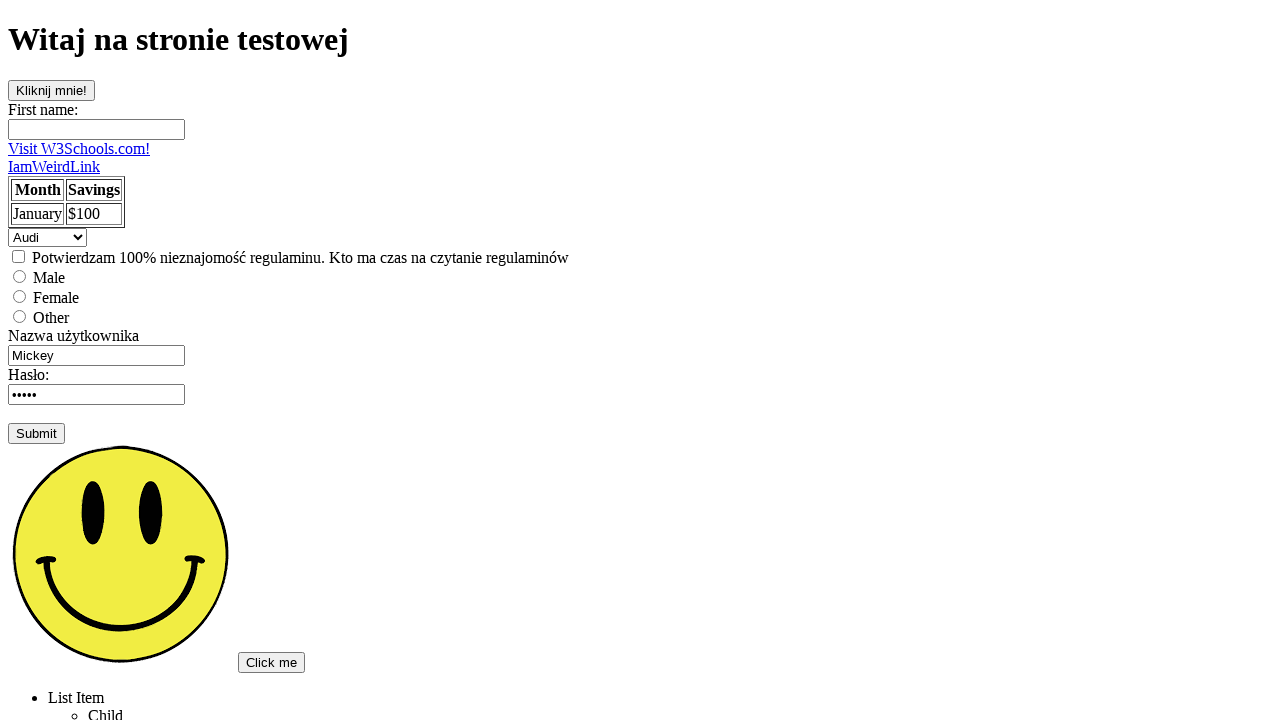

Filled the first input field with 'Wojtuś' on input
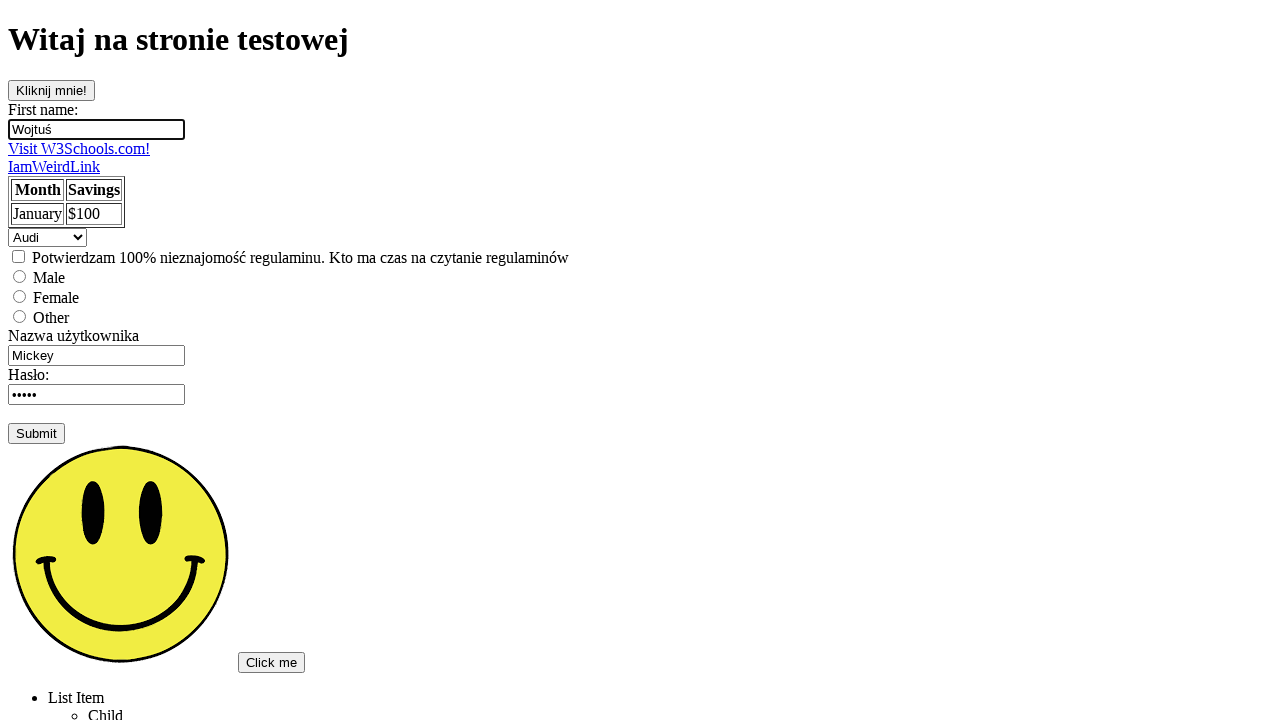

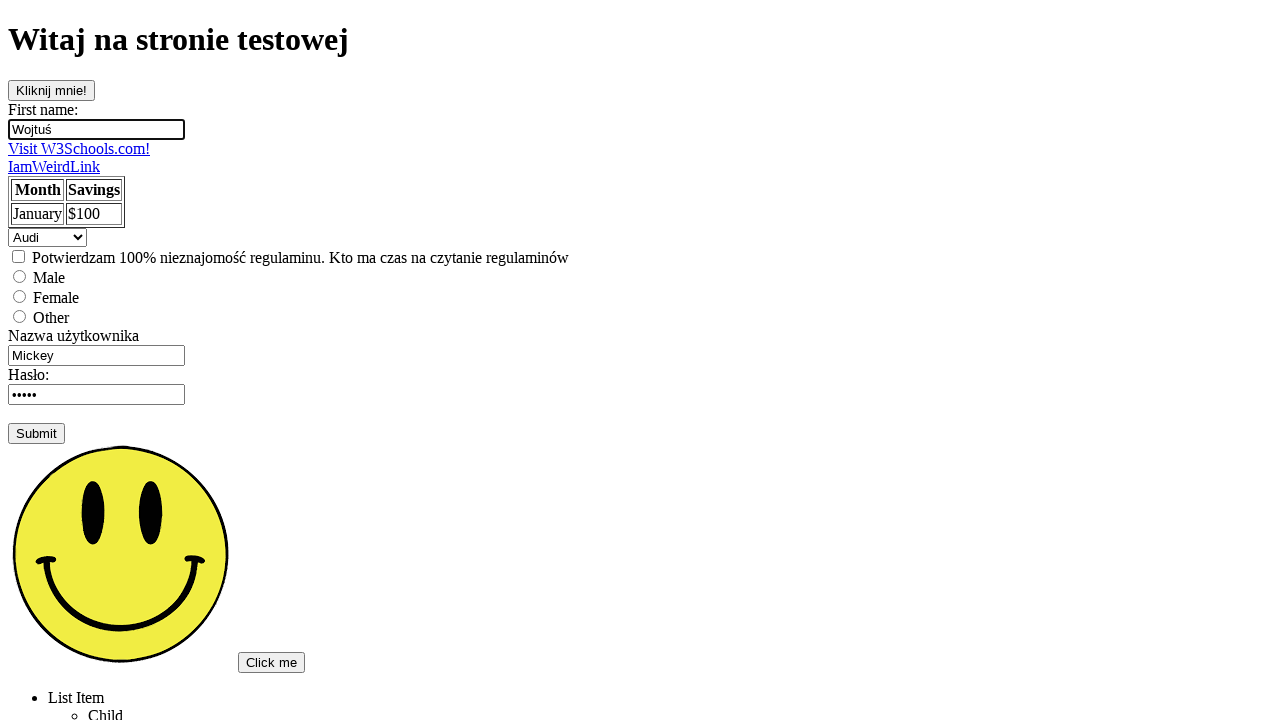